Launches the TestMe App by navigating to the fetch categories page and waits for it to load

Starting URL: https://lkmdemoaut.accenture.com/TestMeApp/fetchcat.htm

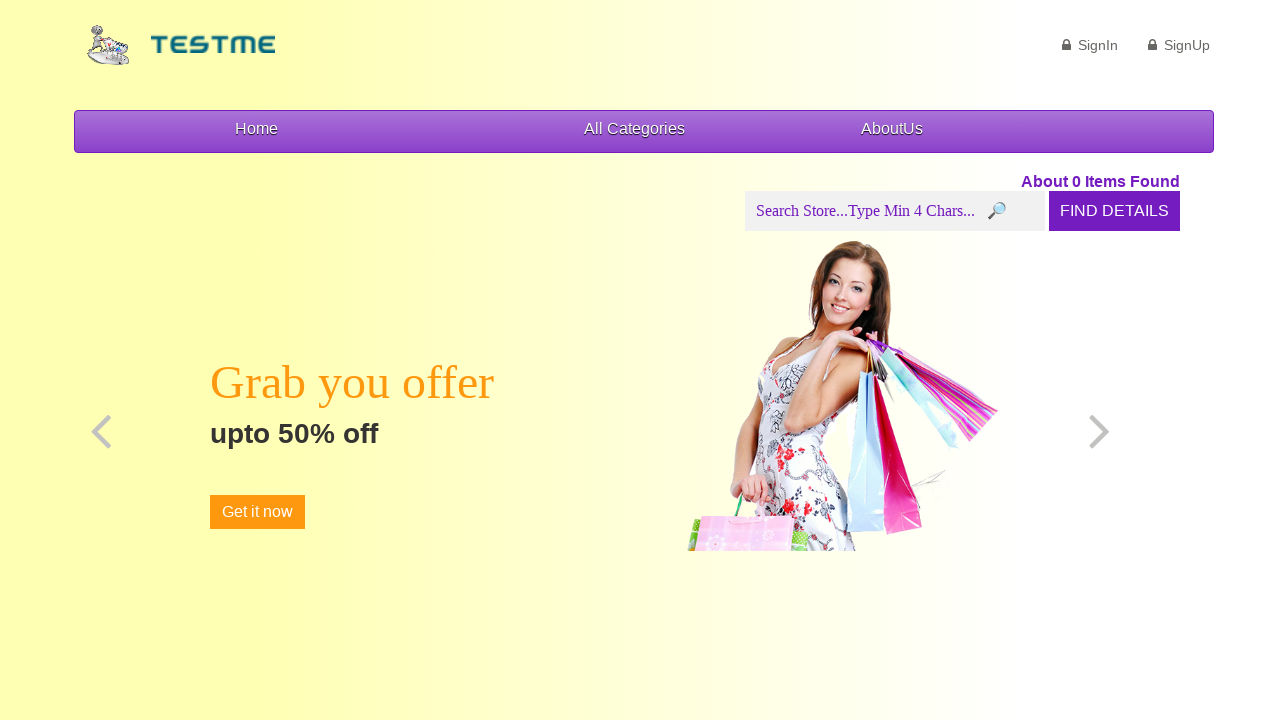

Navigated to TestMe App fetch categories page
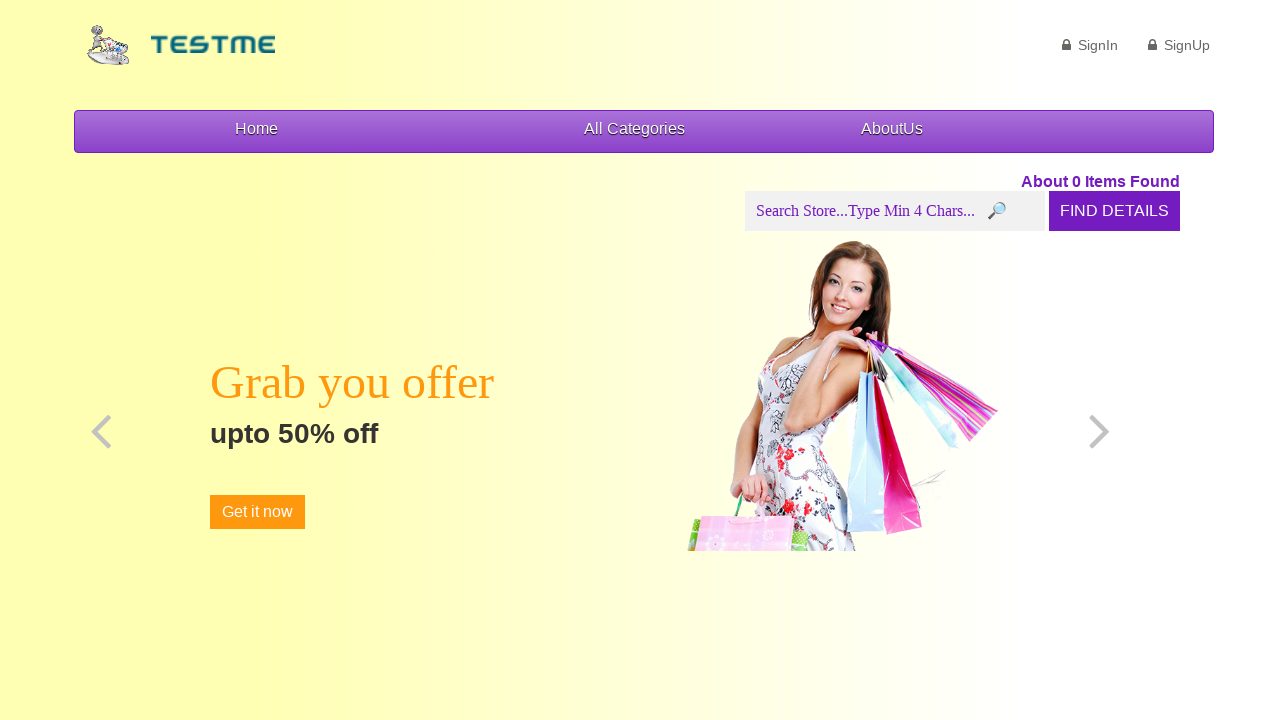

Page fully loaded with network idle state
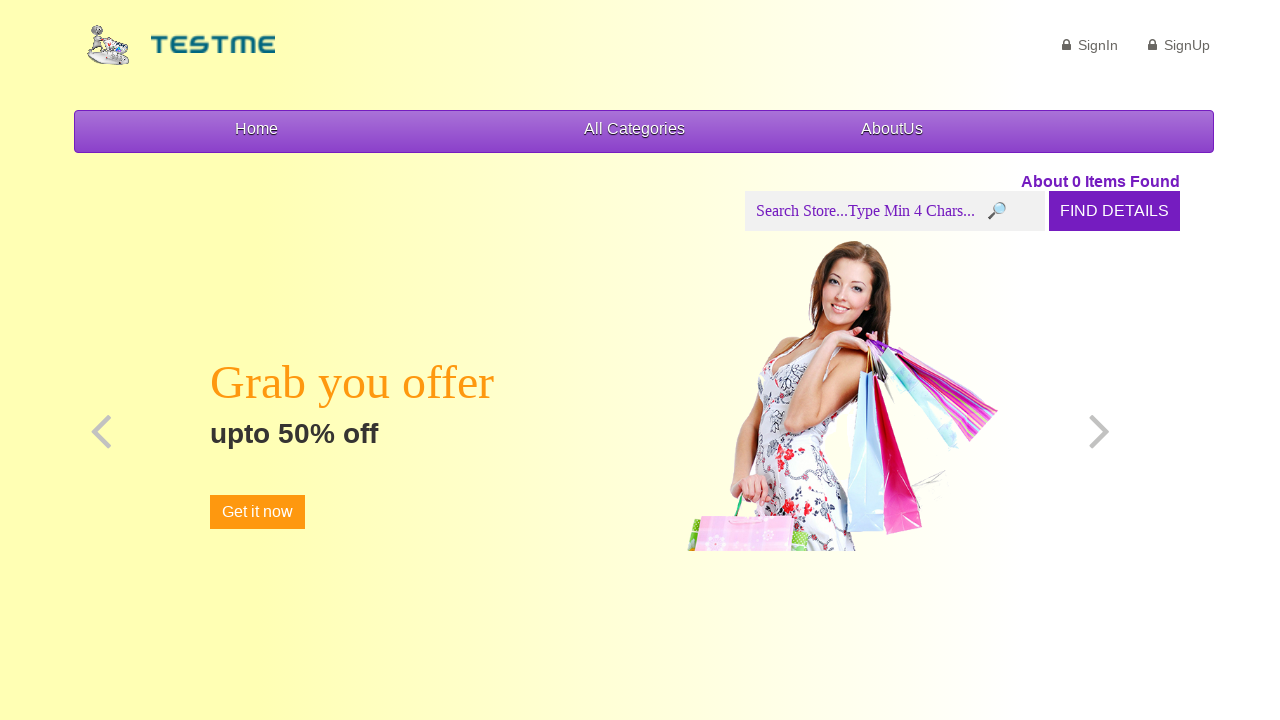

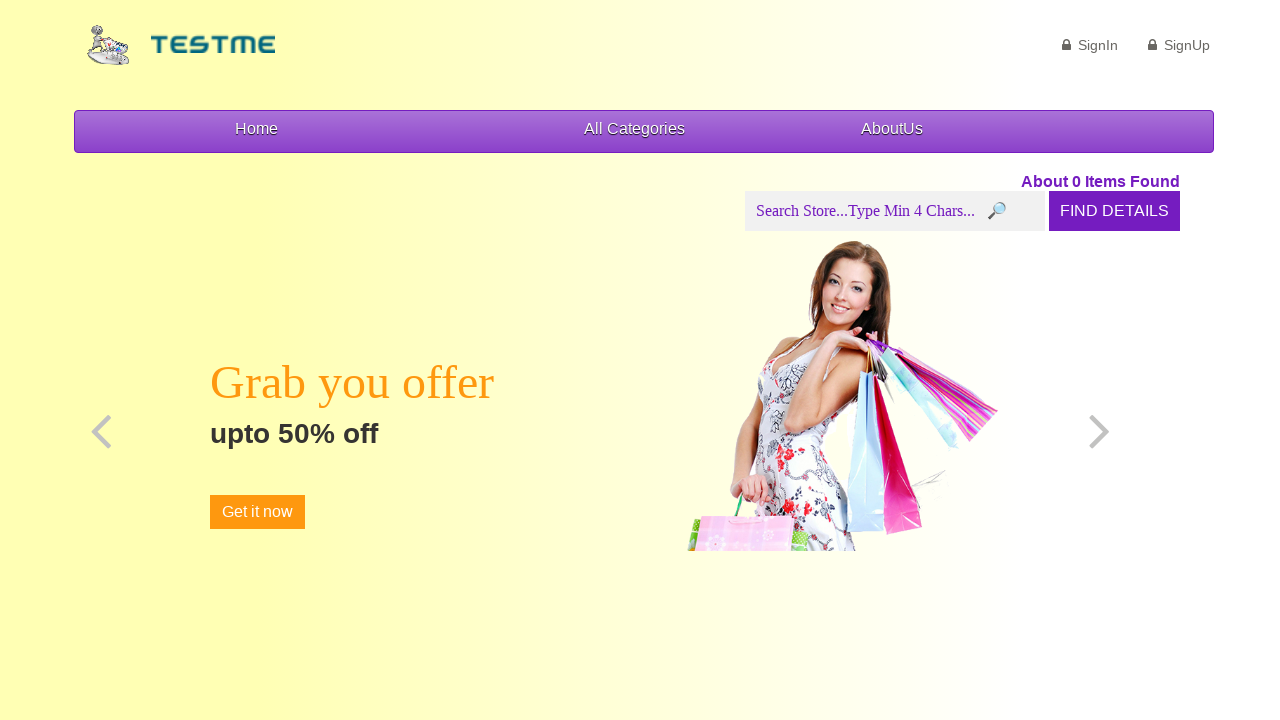